Tests drag and drop functionality by dragging two elements to their respective drop zones and verifying the drop was successful

Starting URL: https://testpages.herokuapp.com/styled/drag-drop-javascript.html

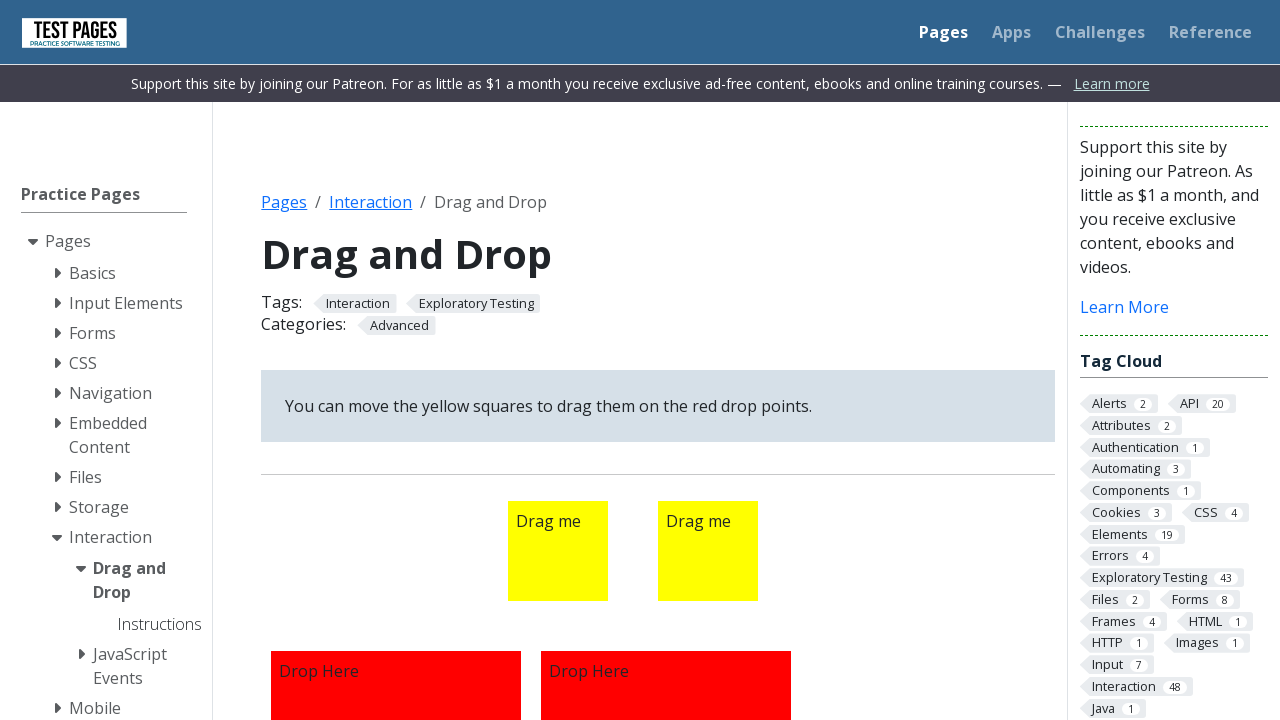

Verified page loaded by checking h1 element is visible
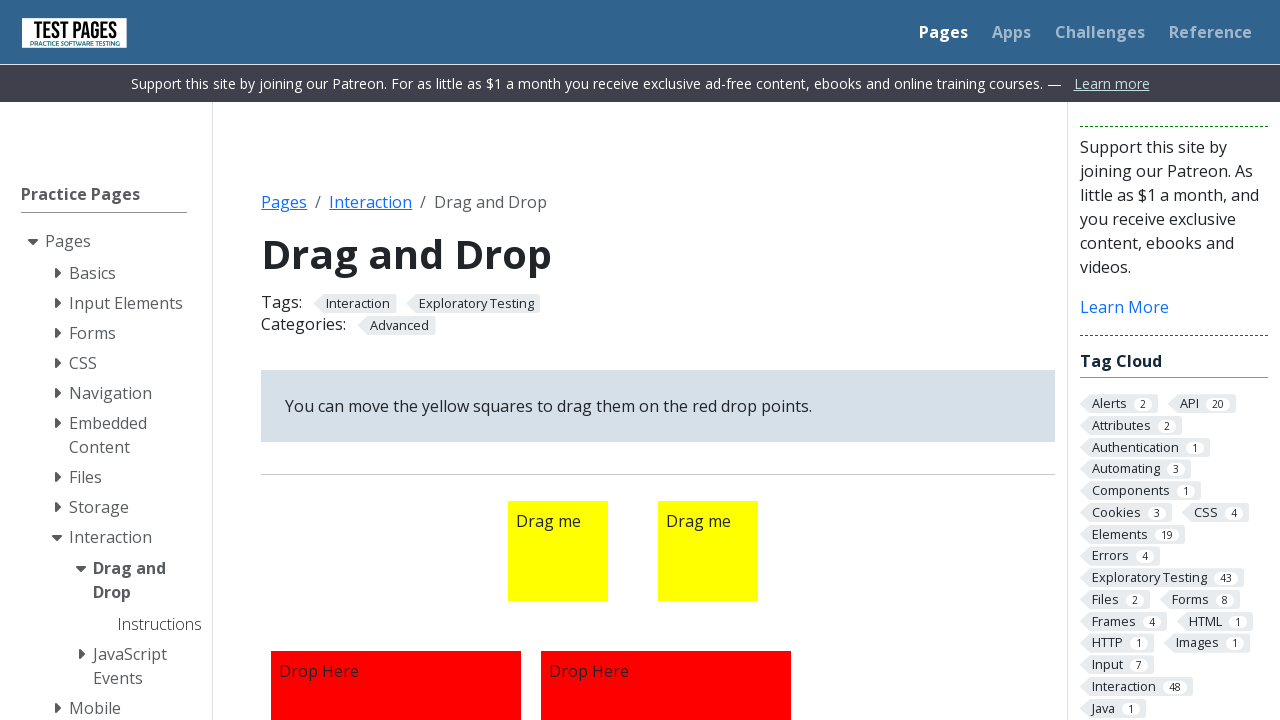

Located first draggable element (#draggable1)
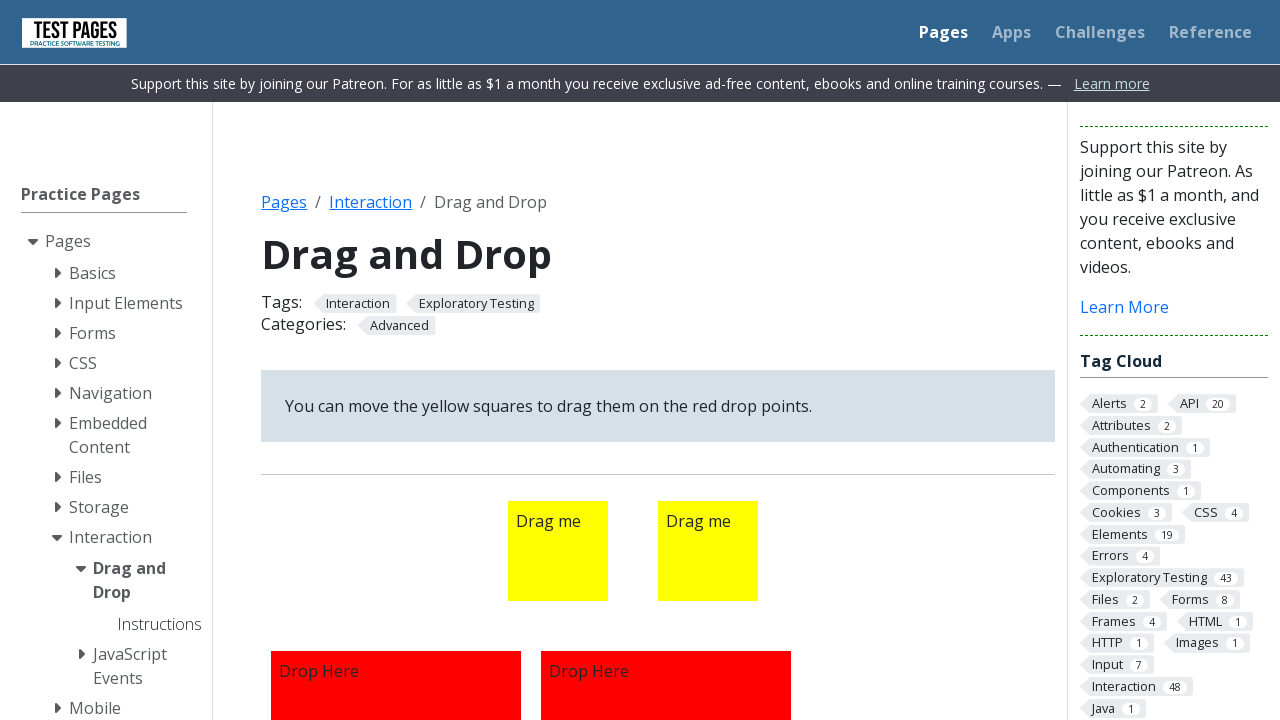

Located second draggable element (#draggable2)
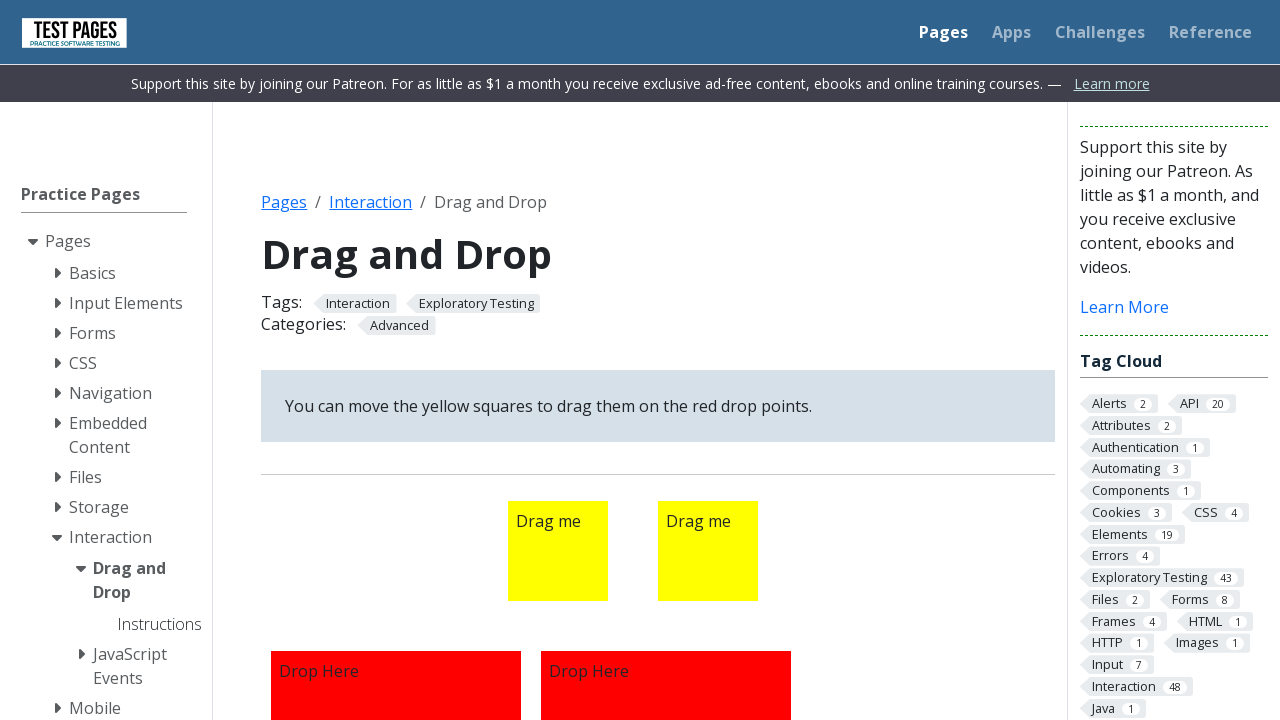

Located first drop zone (#droppable1)
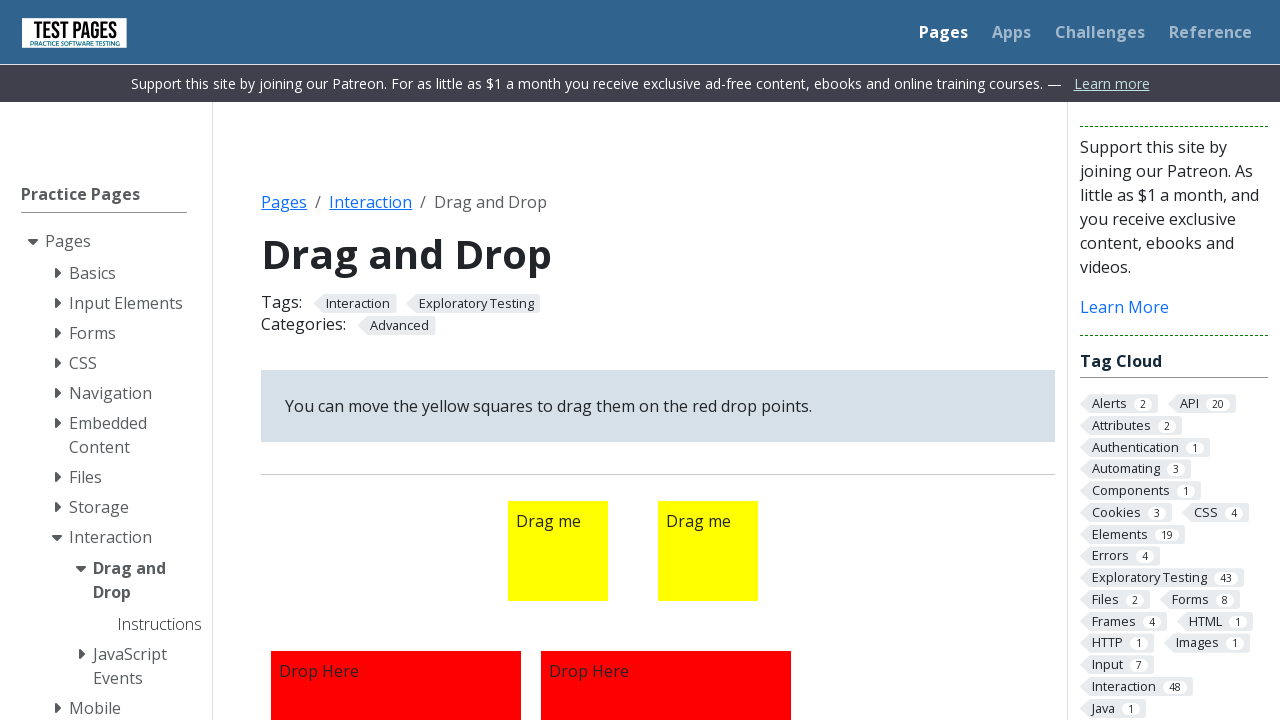

Located second drop zone (#droppable2)
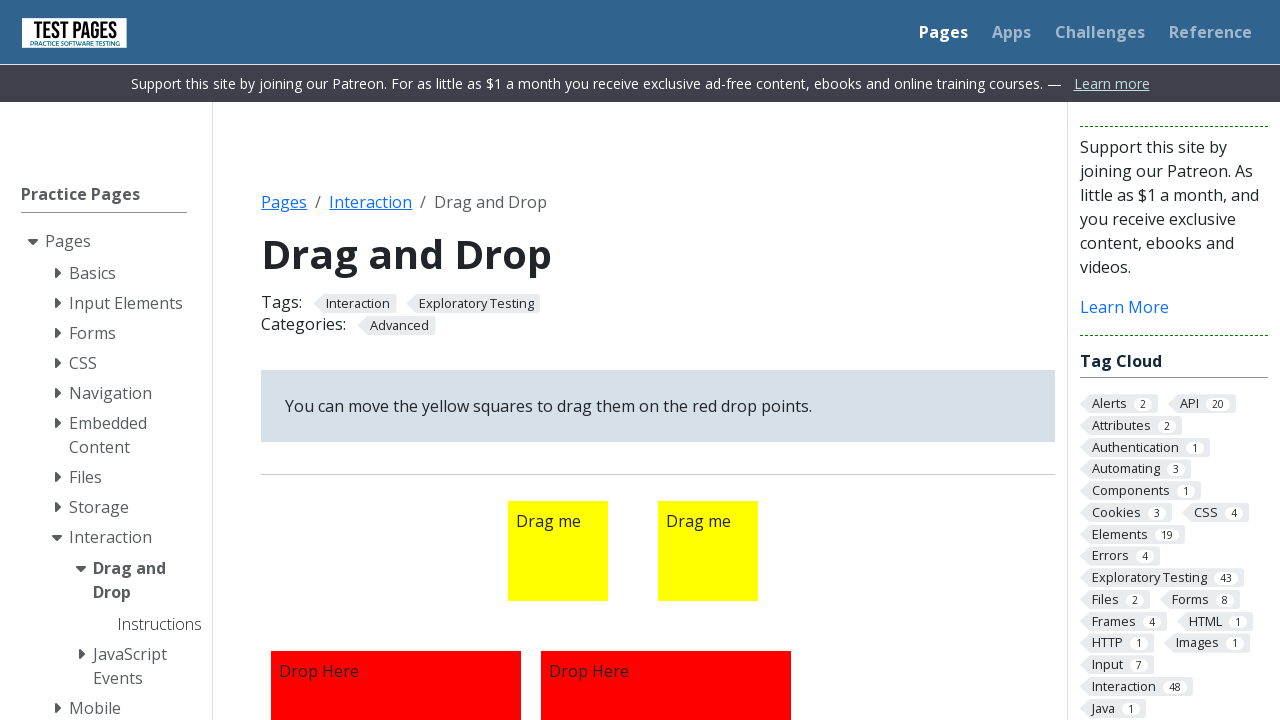

Dragged first element to first drop zone at (396, 595)
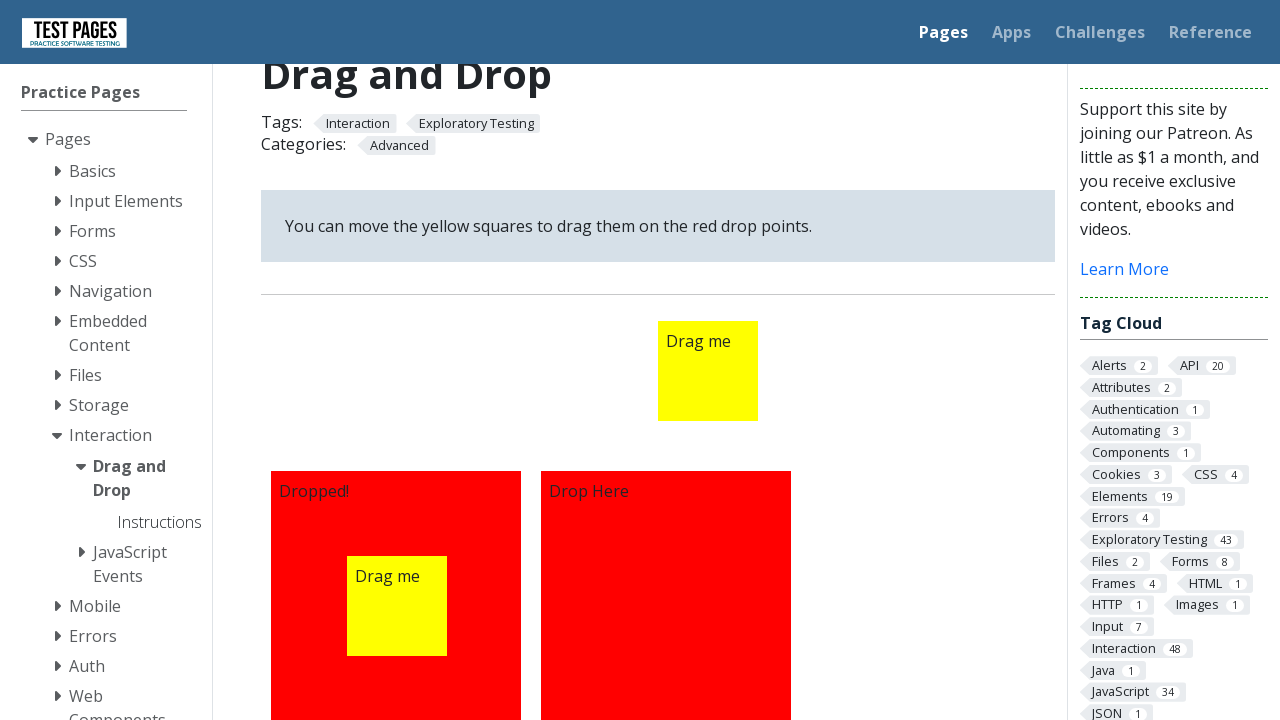

Dragged second element to second drop zone at (666, 595)
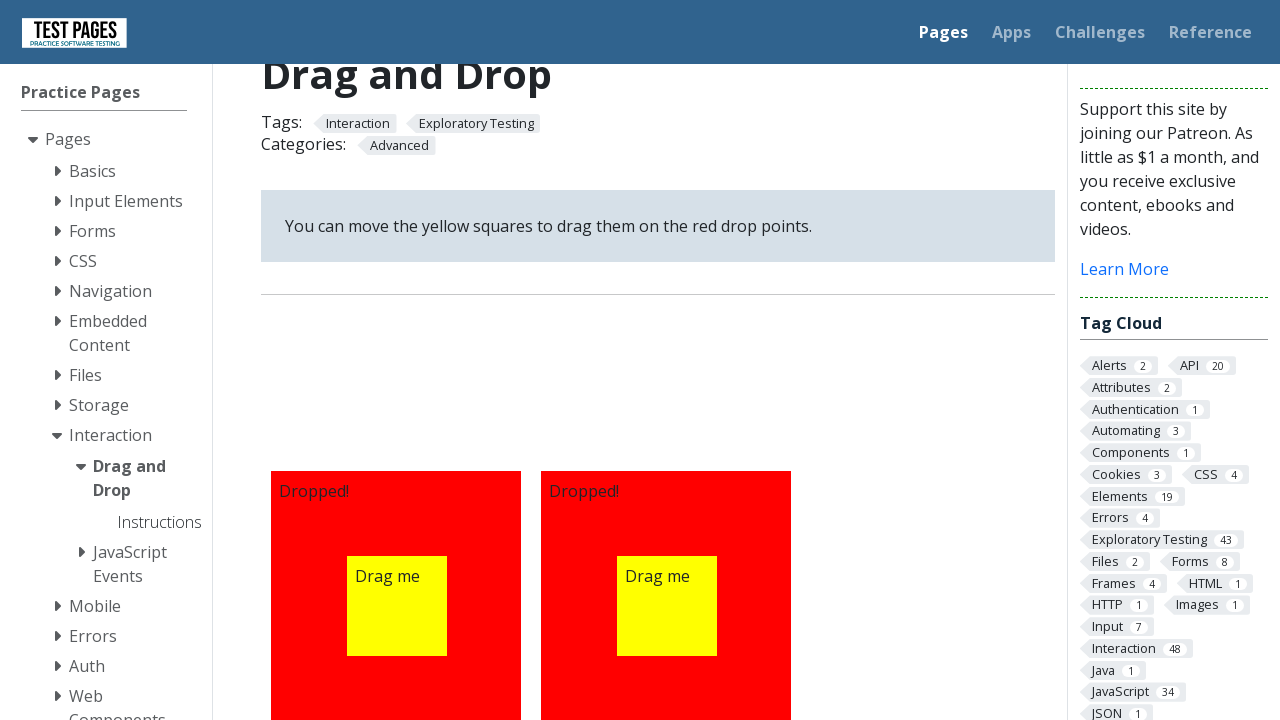

Verified first element dropped successfully (target1 contains 'Dropped!')
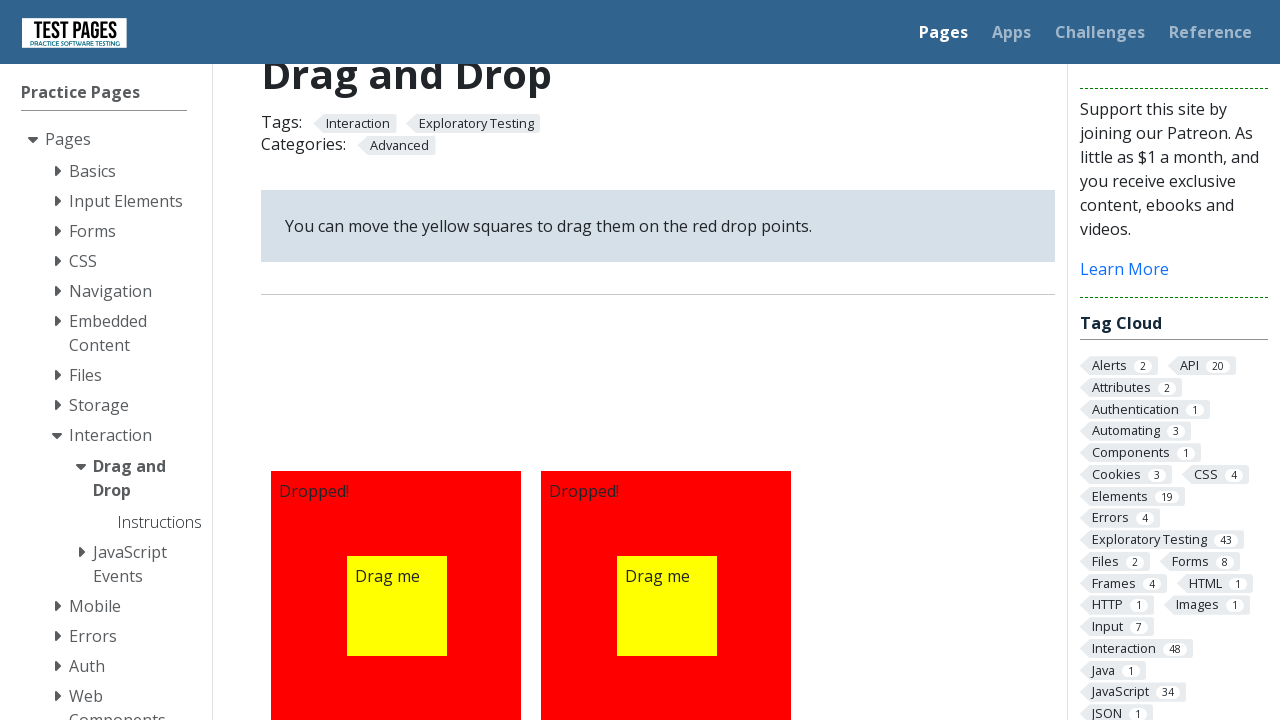

Verified second element dropped successfully (target2 contains 'Dropped!')
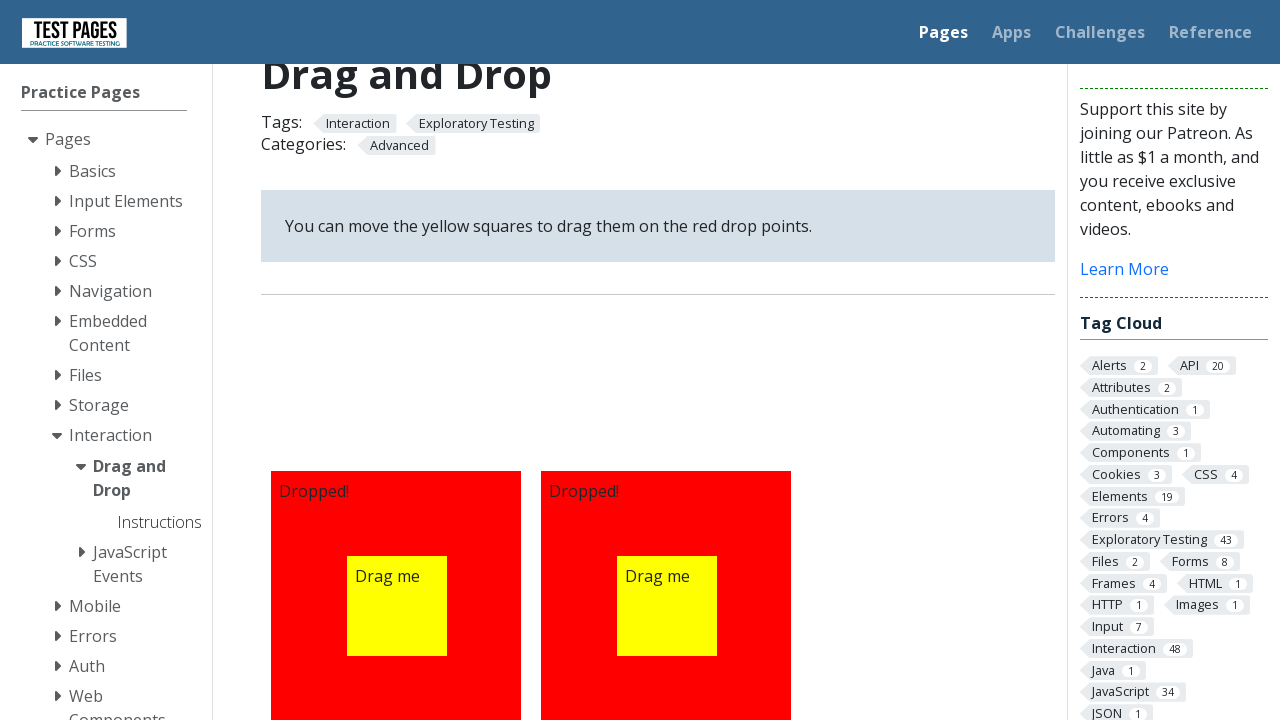

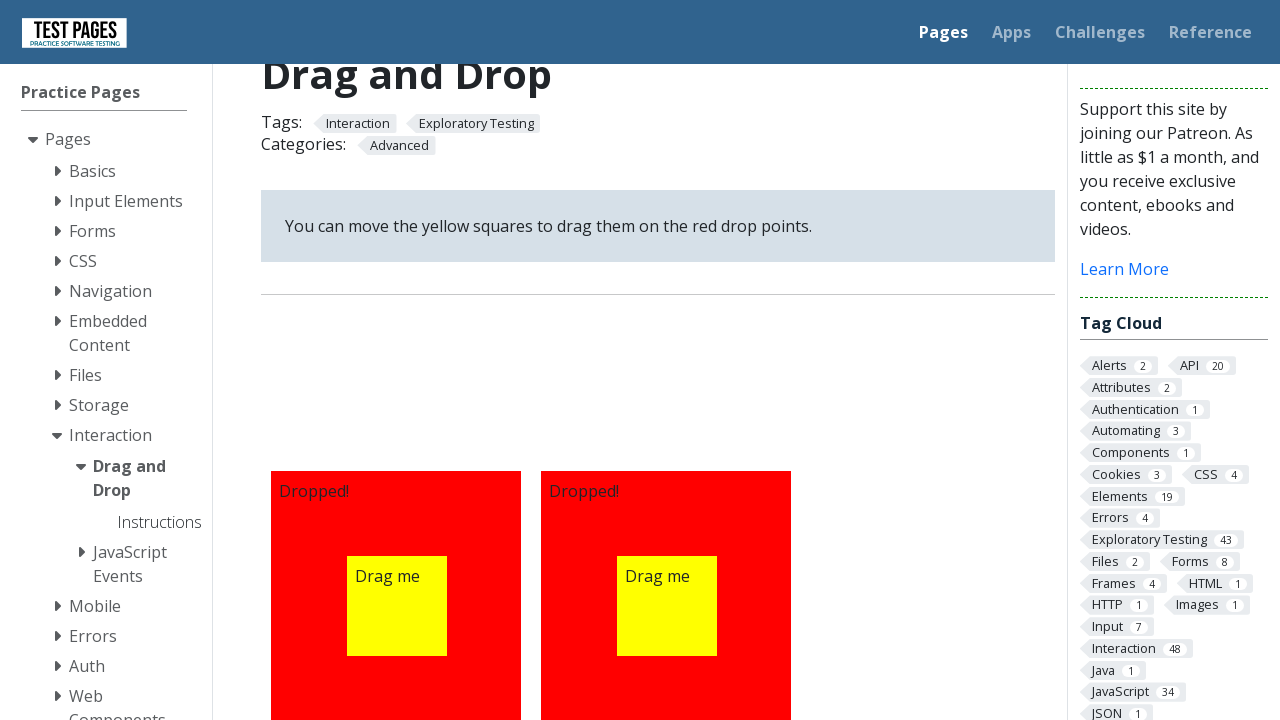